Tests hover interaction on shopping cart element

Starting URL: https://hotel-testlab.coderslab.pl/en/

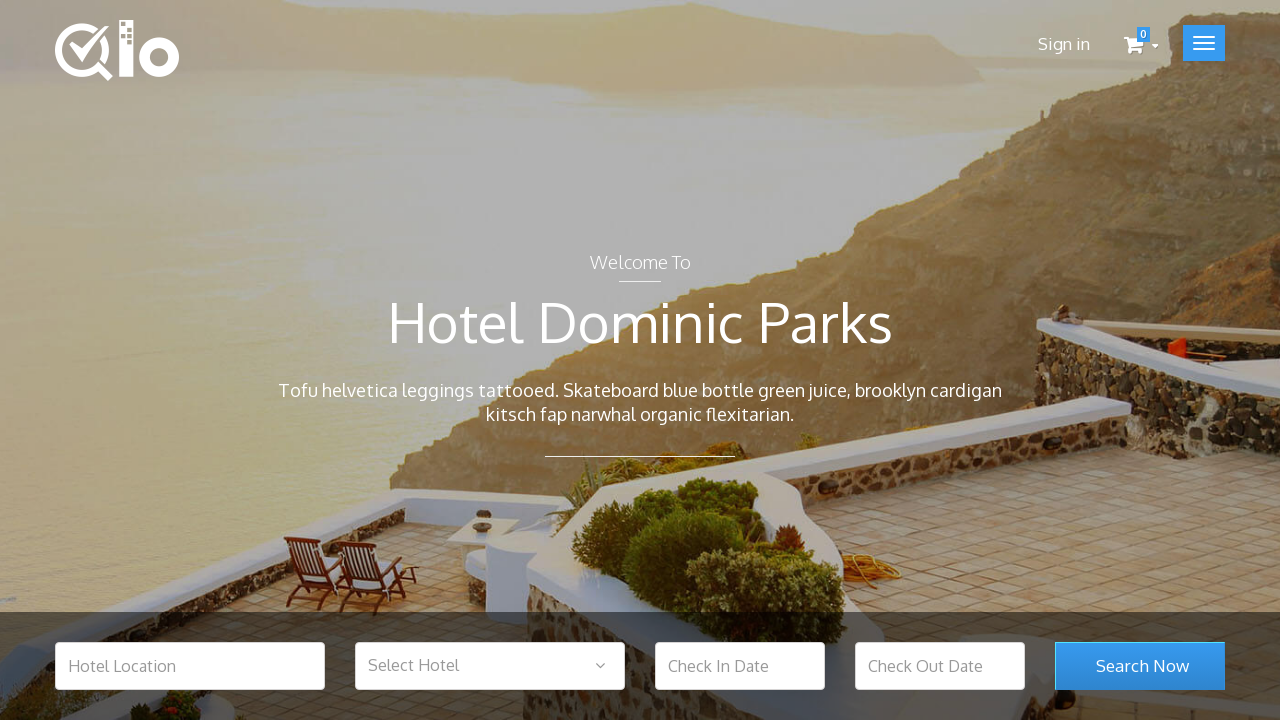

Hovered over shopping cart element at (1141, 40) on .shopping_cart
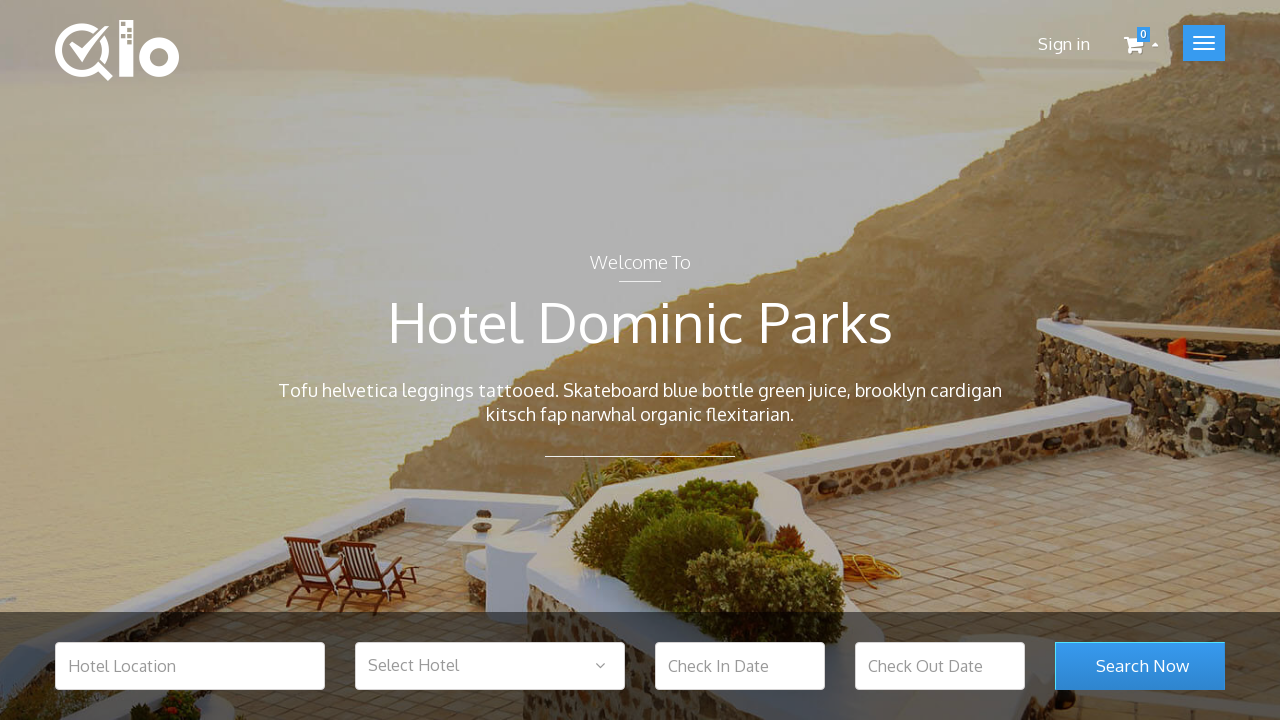

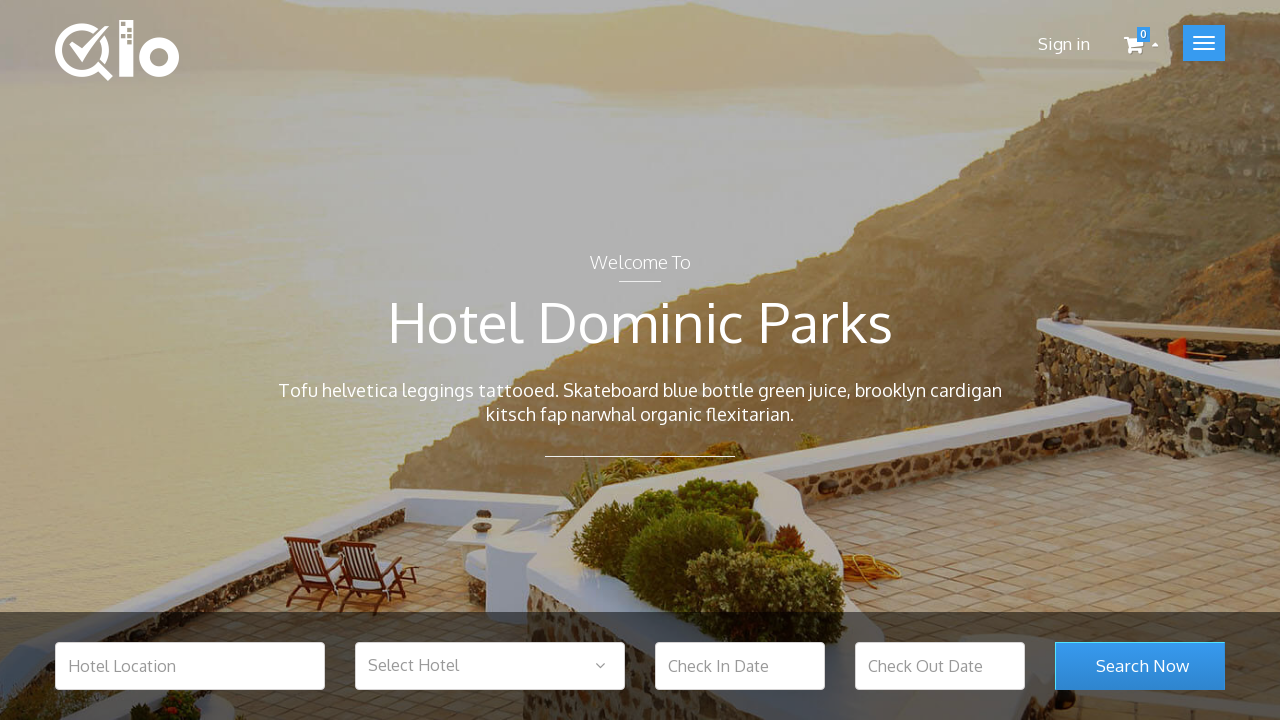